Tests that the Logitech EU homepage loads correctly by verifying the footer contains the expected copyright text "Logitech. All rights reserved".

Starting URL: https://www.logitech.com/en-eu

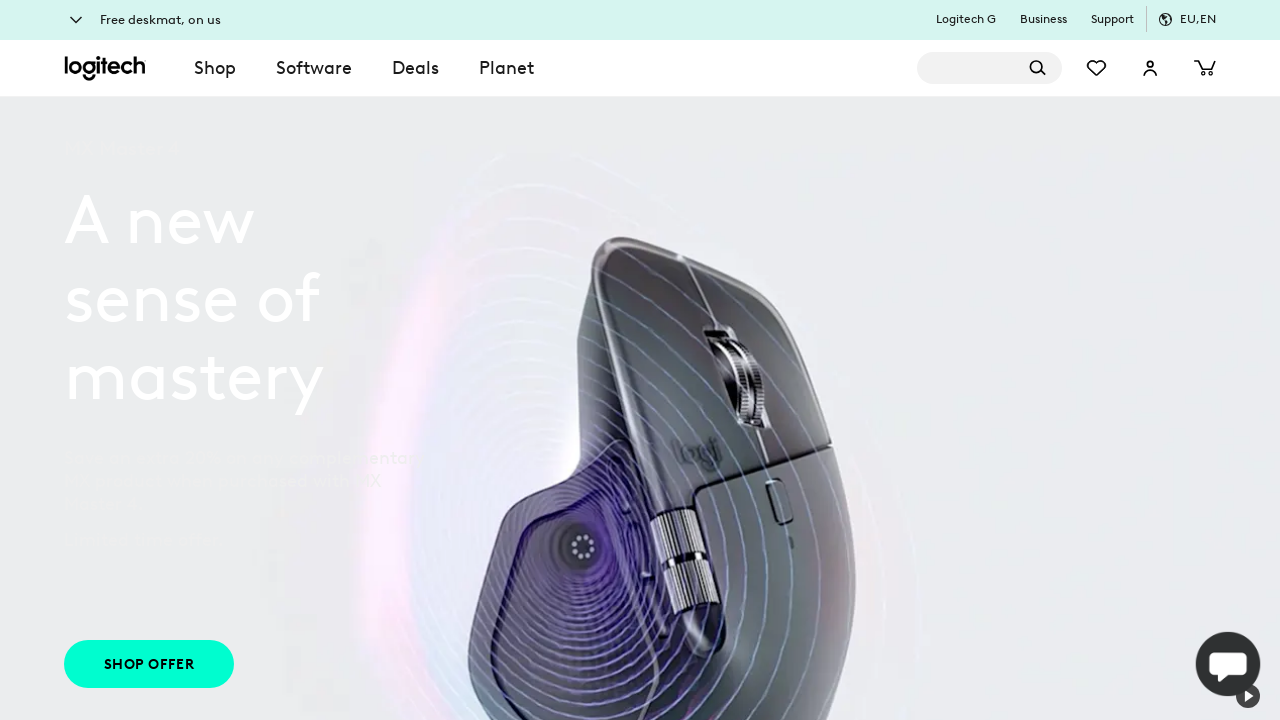

Navigated to Logitech EU homepage
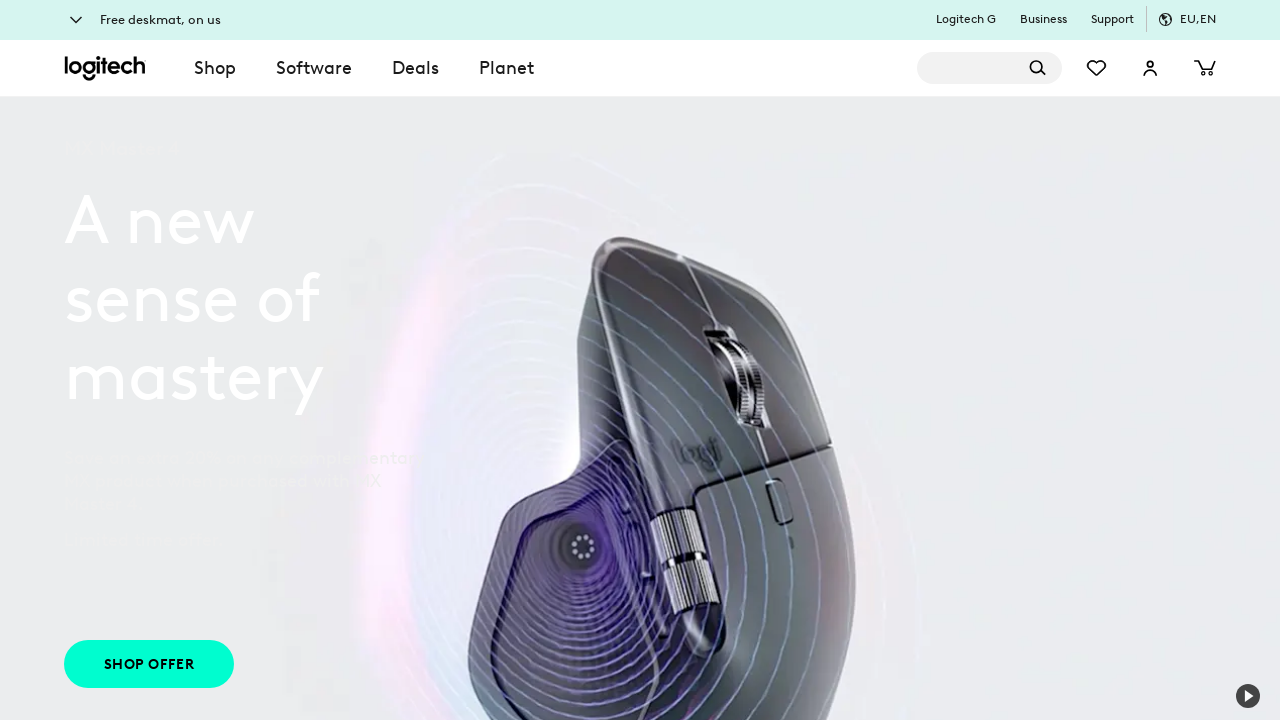

Footer element is now visible
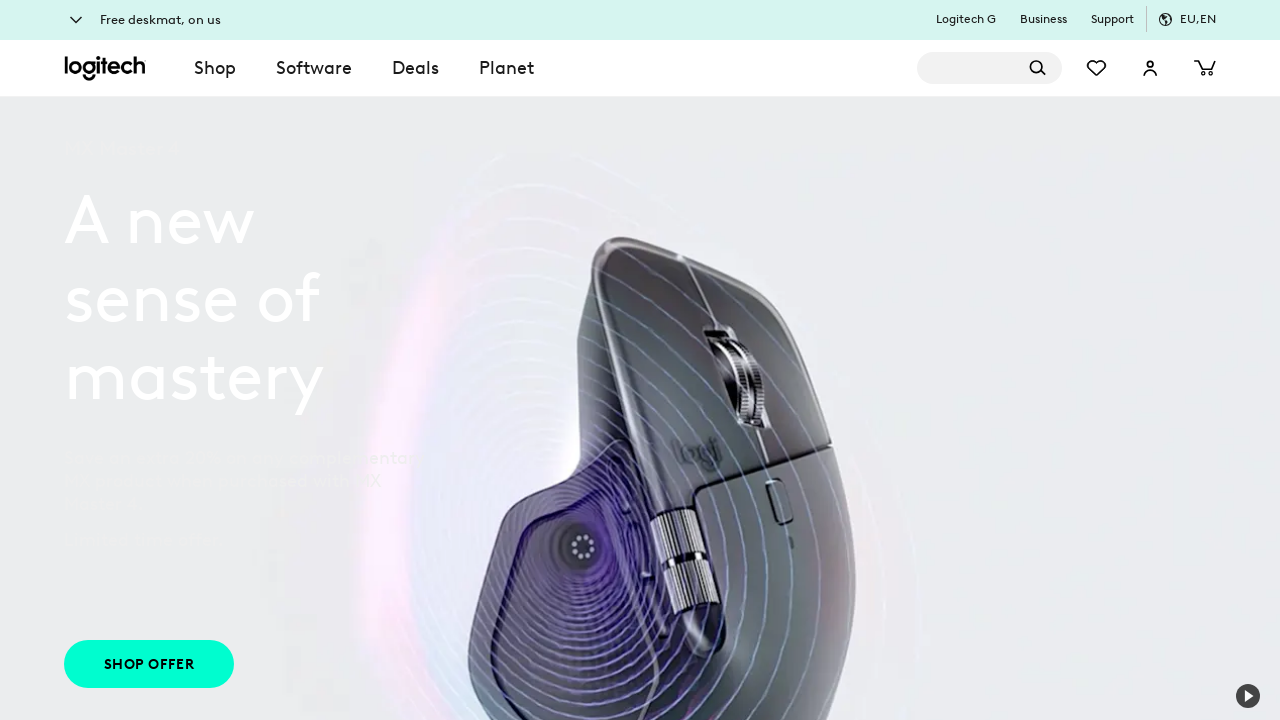

Located footer element
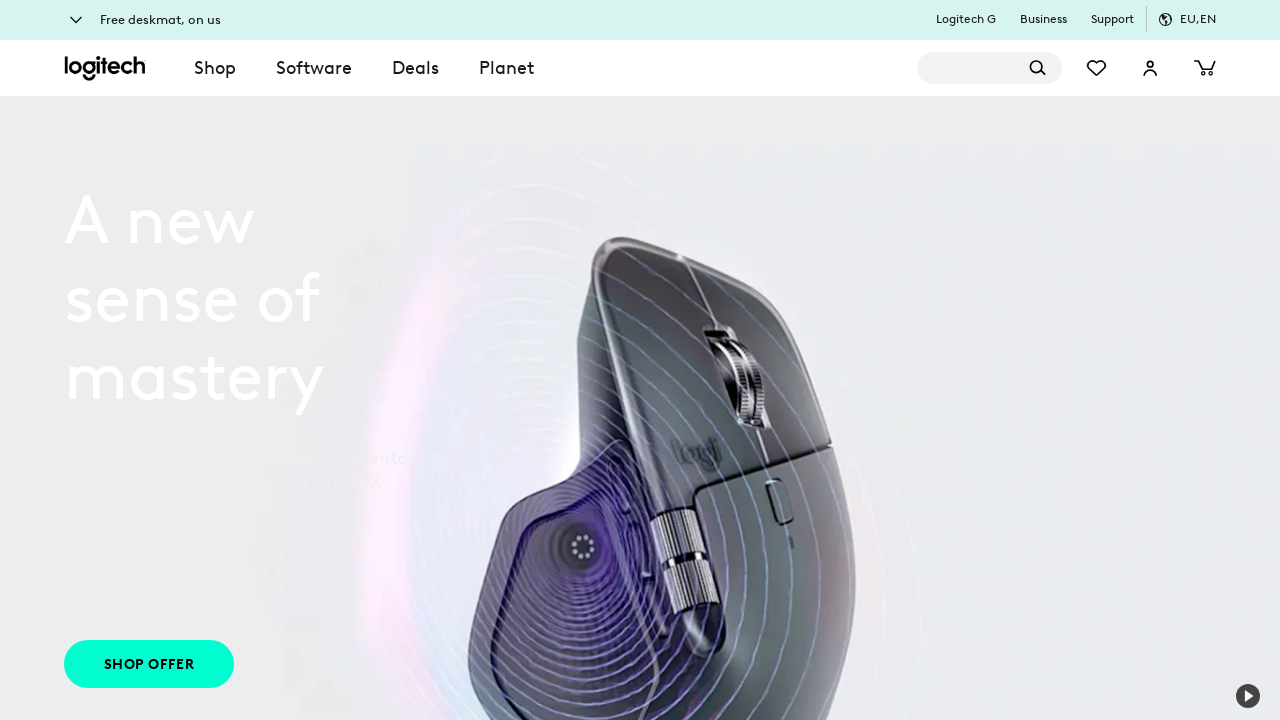

Retrieved footer text content
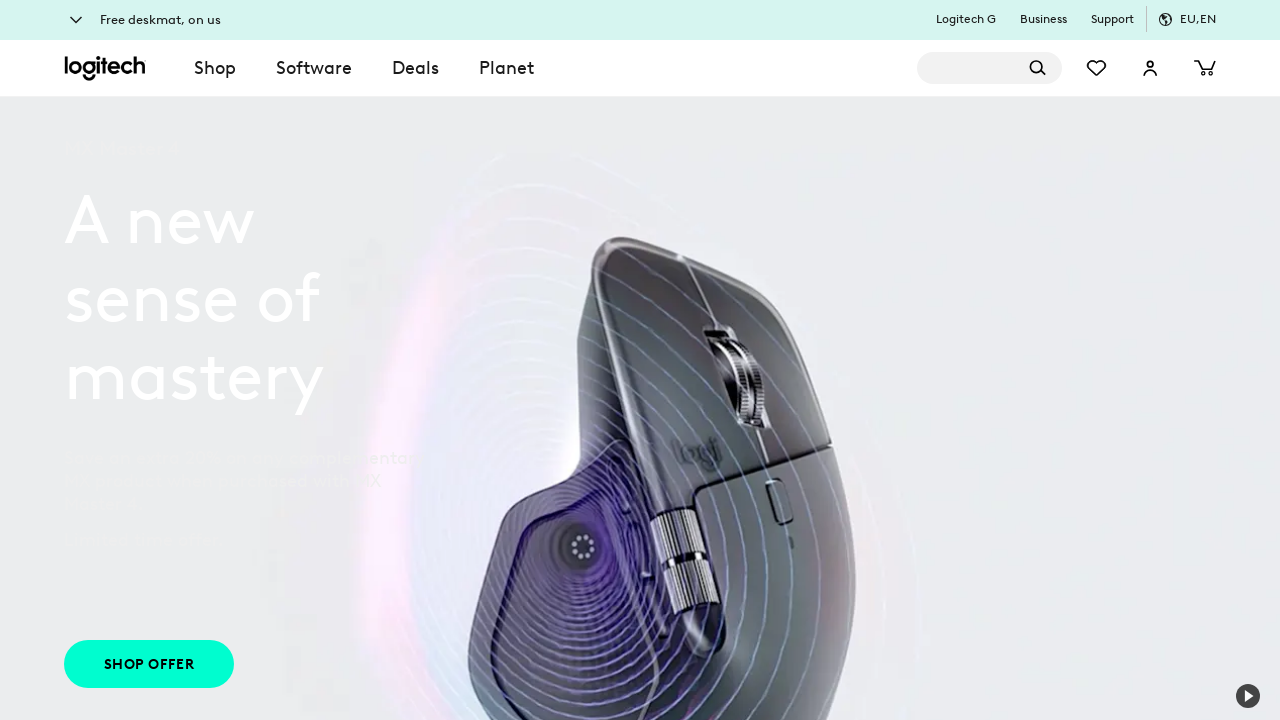

Verified footer contains 'Logitech. All rights reserved' copyright text
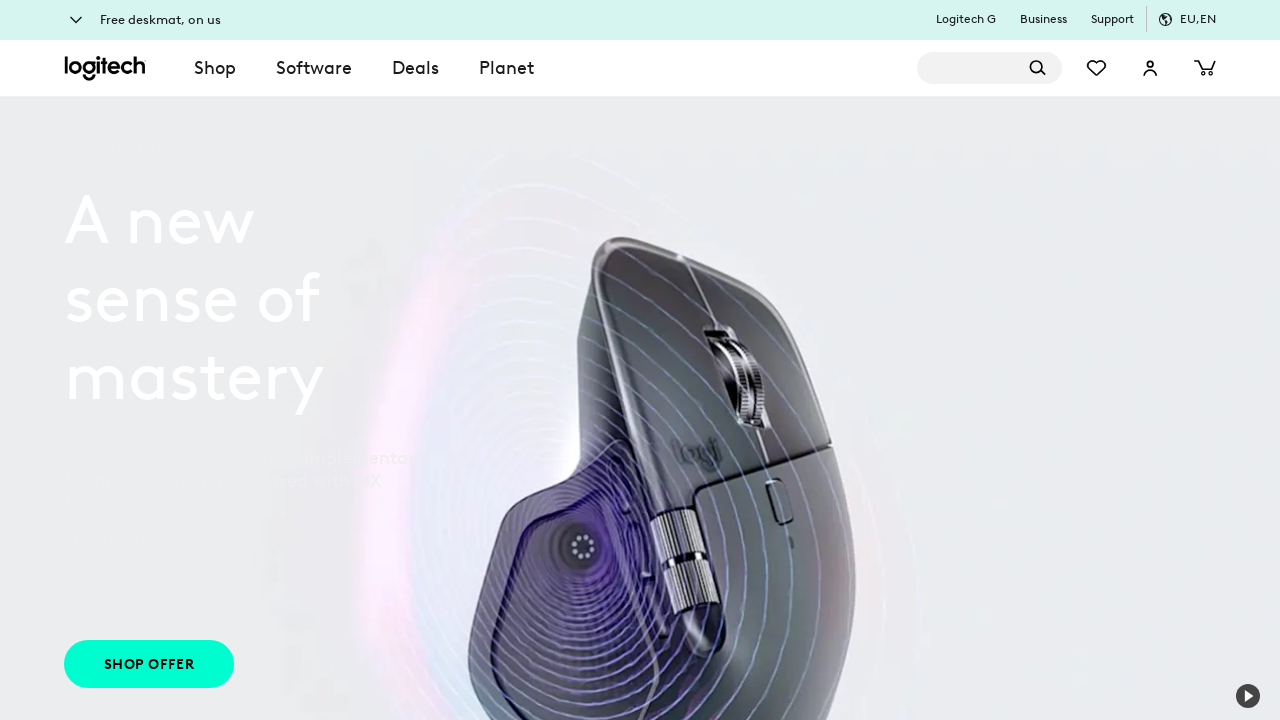

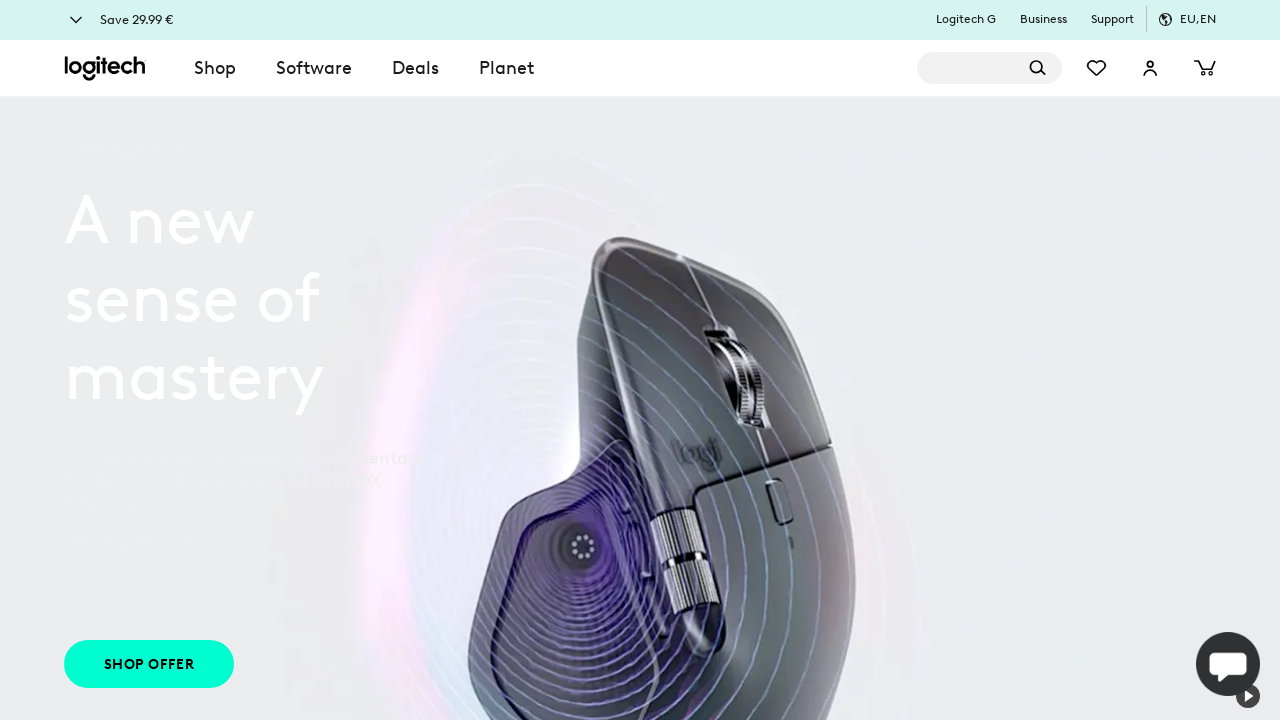